Tests dropdown selection functionality by navigating to a test page and selecting "doc 1" from a dropdown element

Starting URL: https://omayo.blogspot.com/

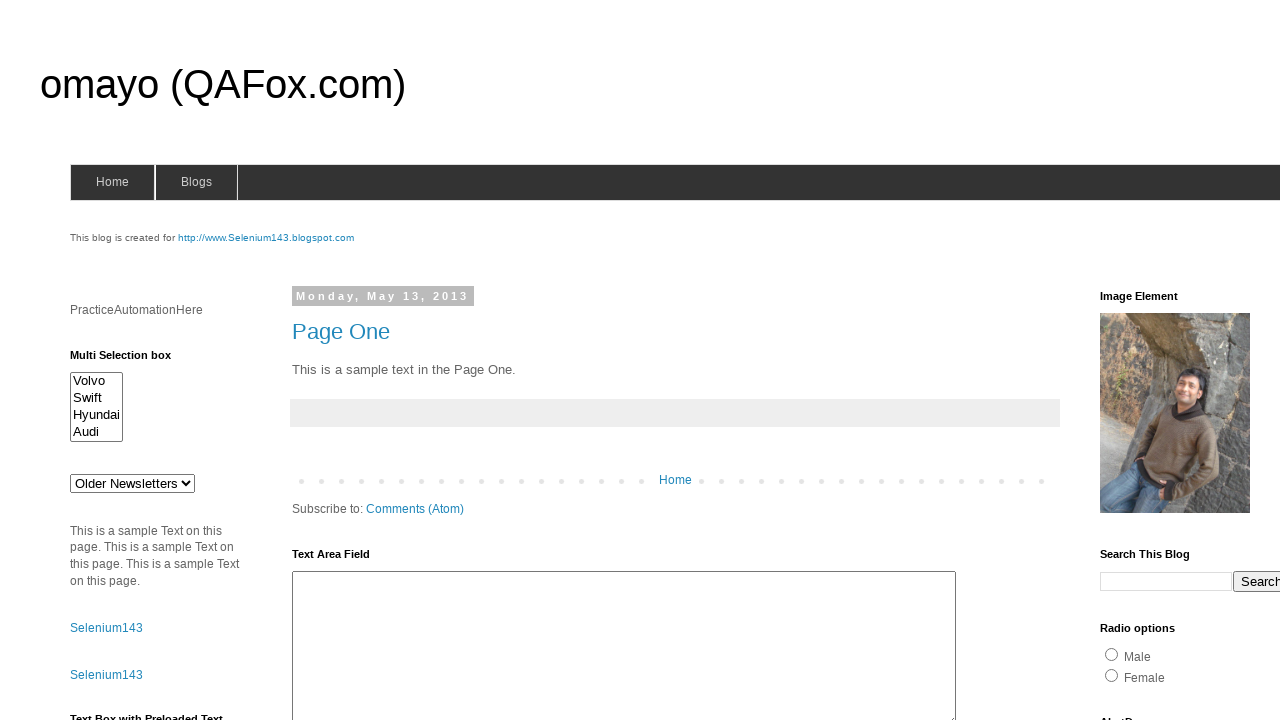

Navigated to https://omayo.blogspot.com/
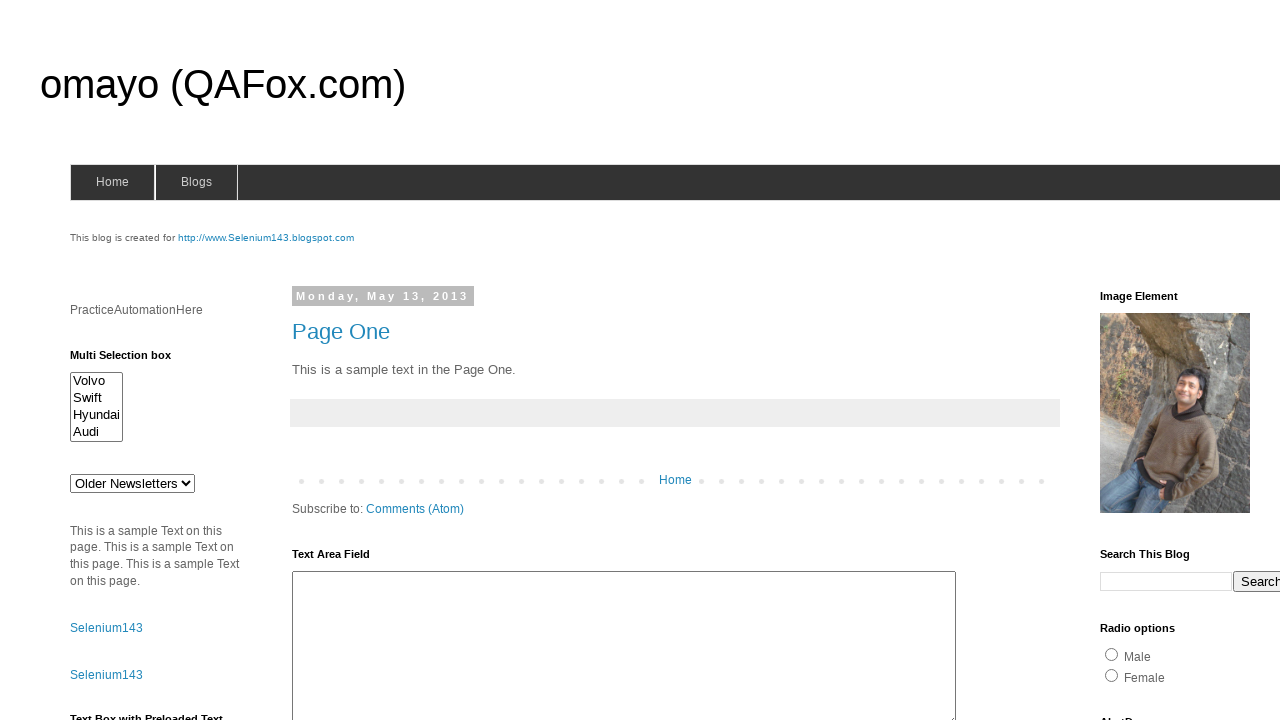

Selected 'doc 1' from dropdown element #drop1 on #drop1
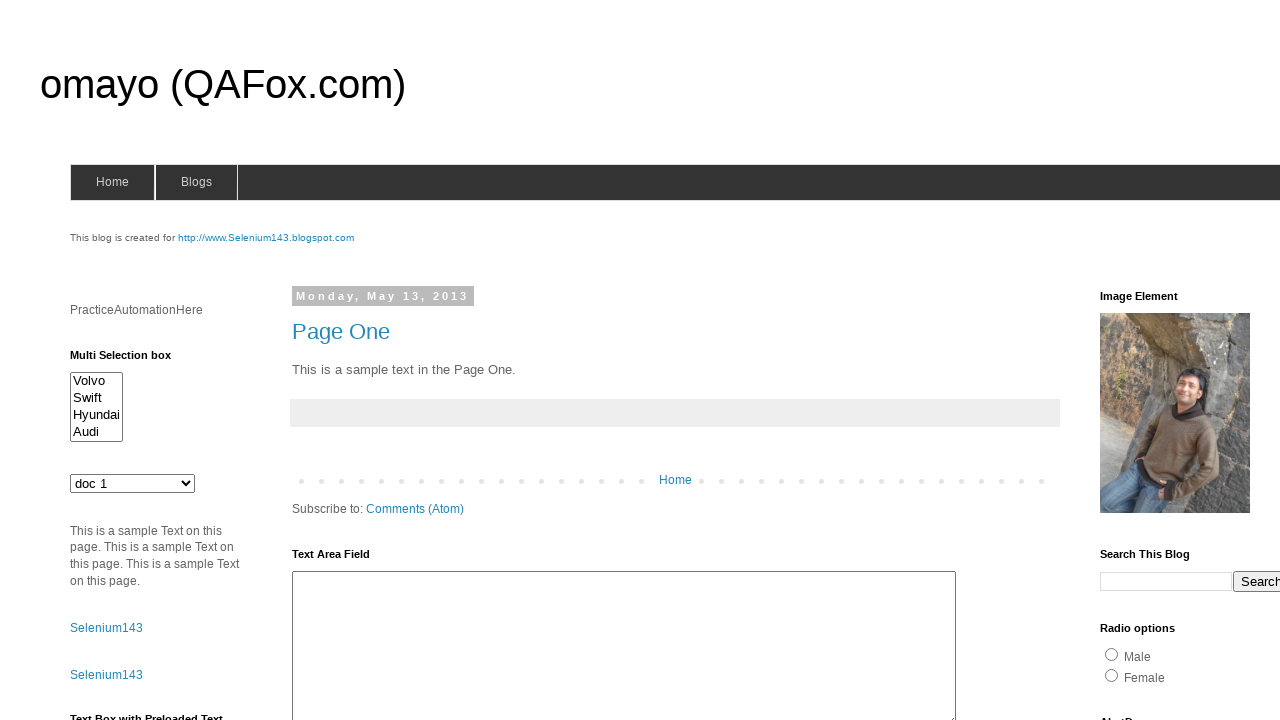

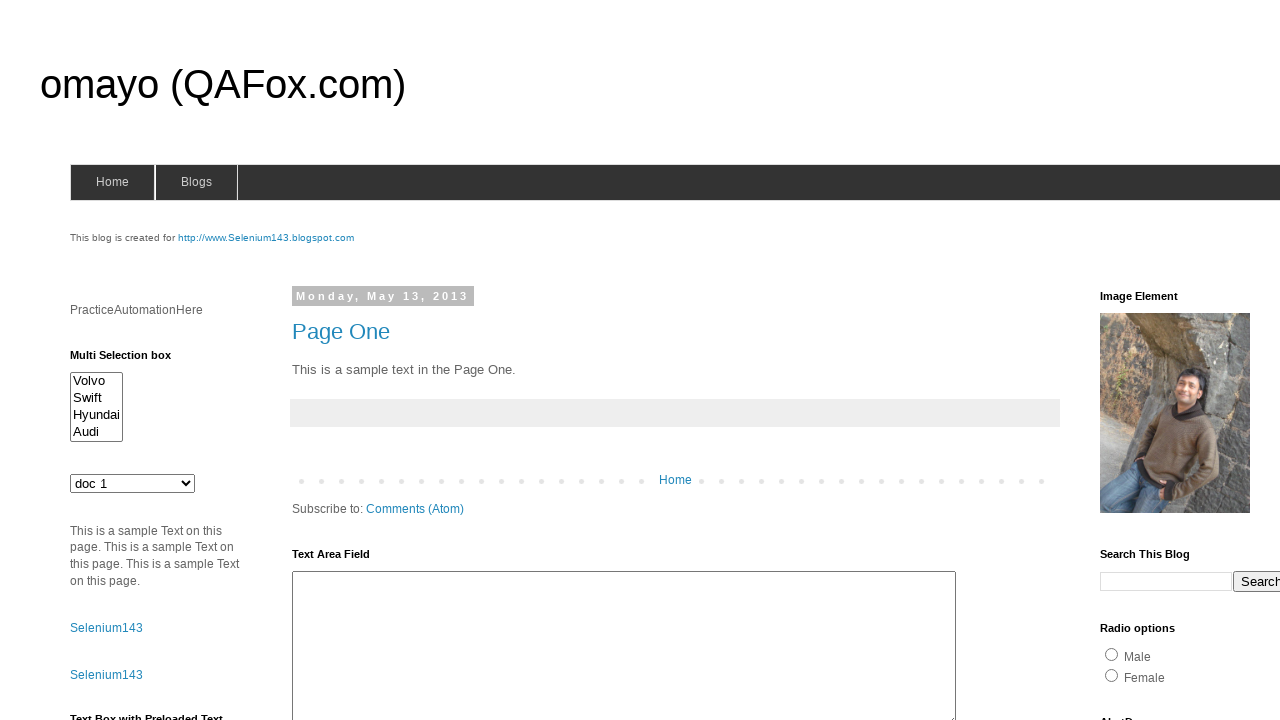